Tests basic form interaction on a Selenium practice site by navigating to the basic elements section, filling email and password fields, checking a checkbox, and submitting the form to verify an alert message appears.

Starting URL: http://automationbykrishna.com/

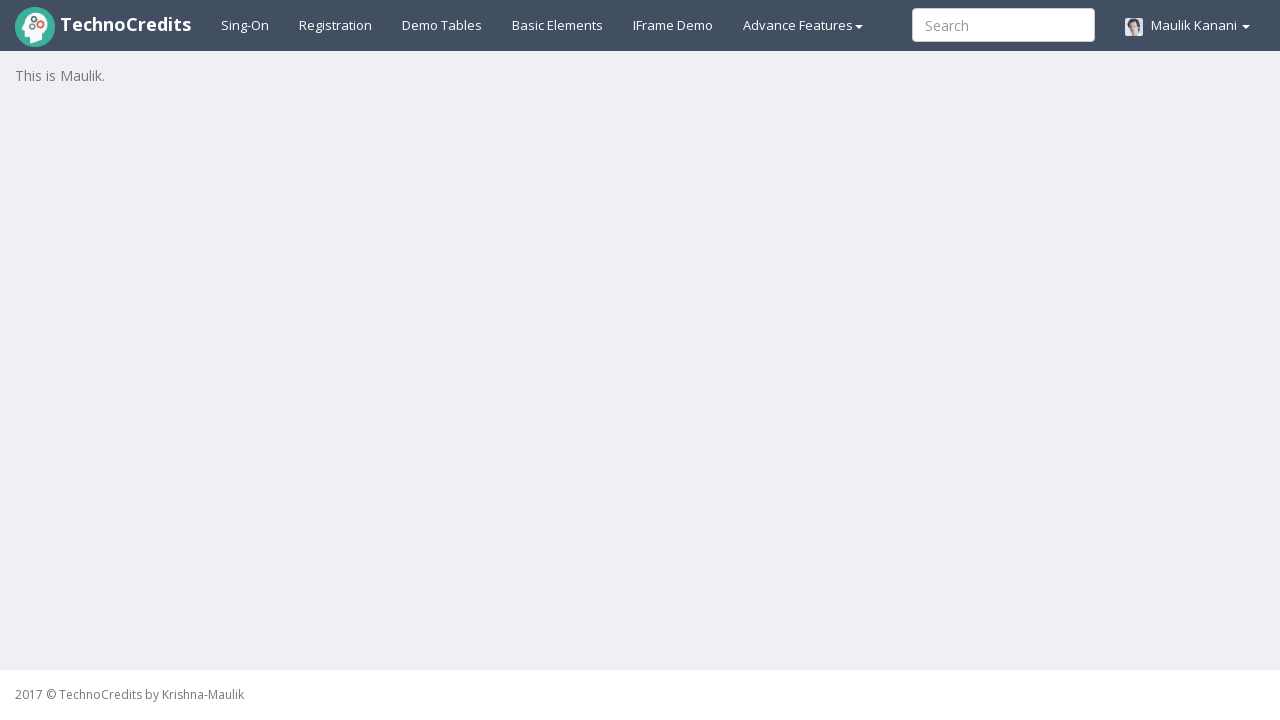

Clicked on Basic Elements link at (558, 25) on a#basicelements
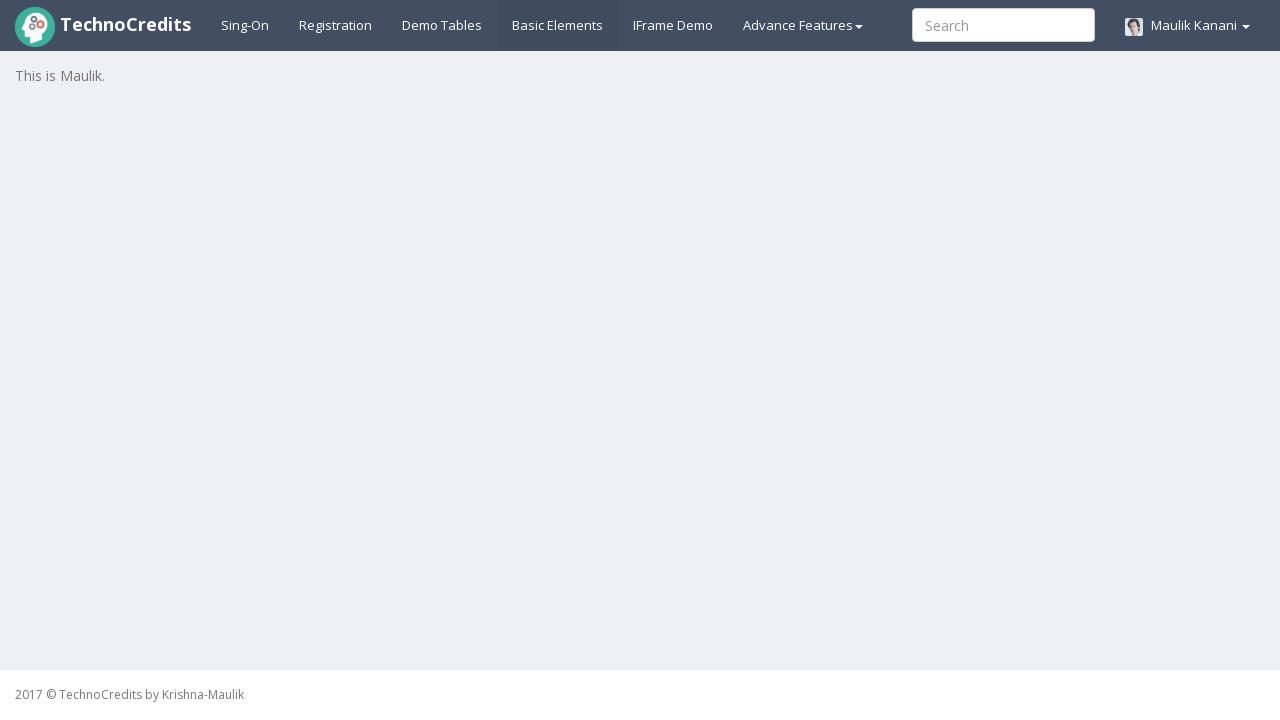

Email input field loaded
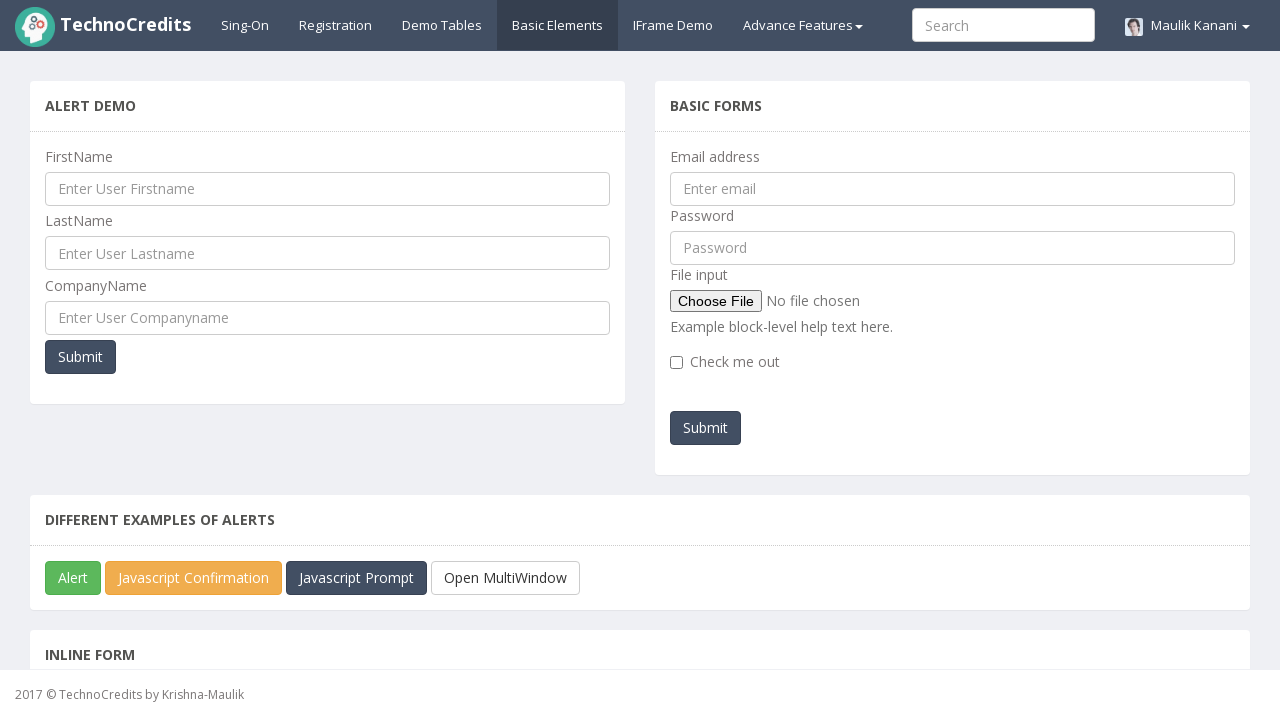

Filled email field with 'testuser@example.com' on input#exampleInputEmail1
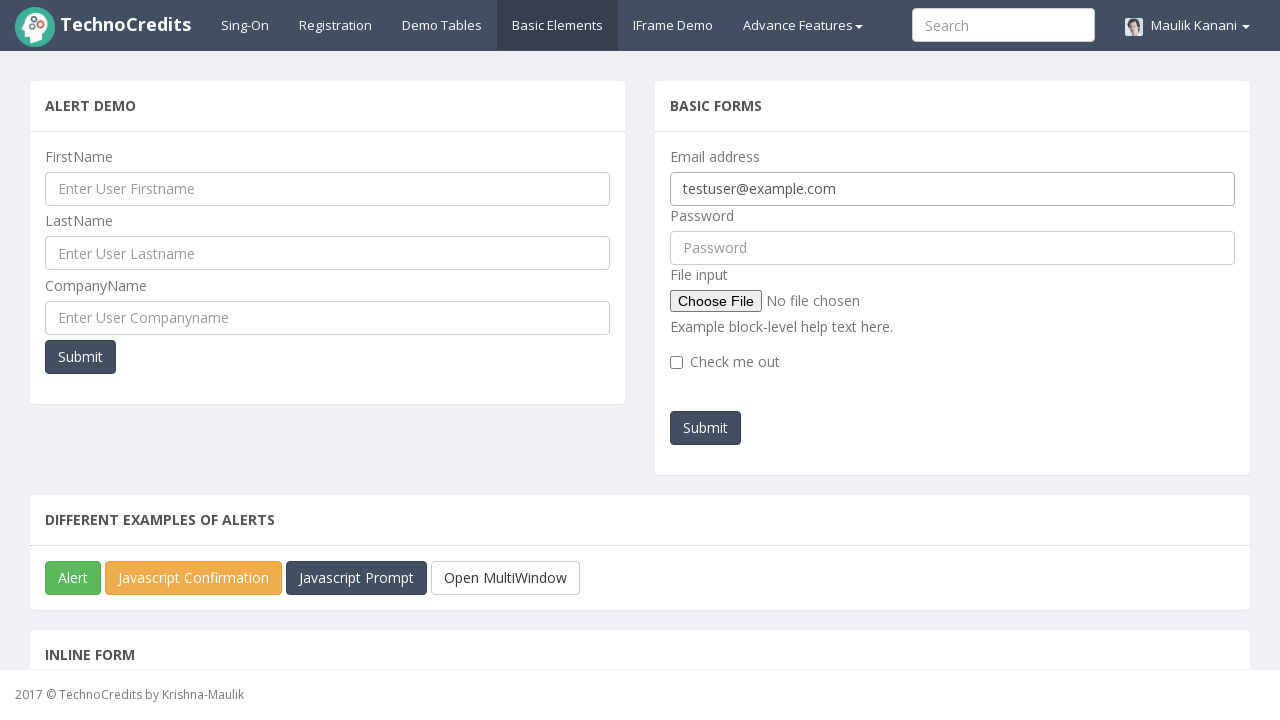

Filled password field with 'TestPass123' on input#pwd
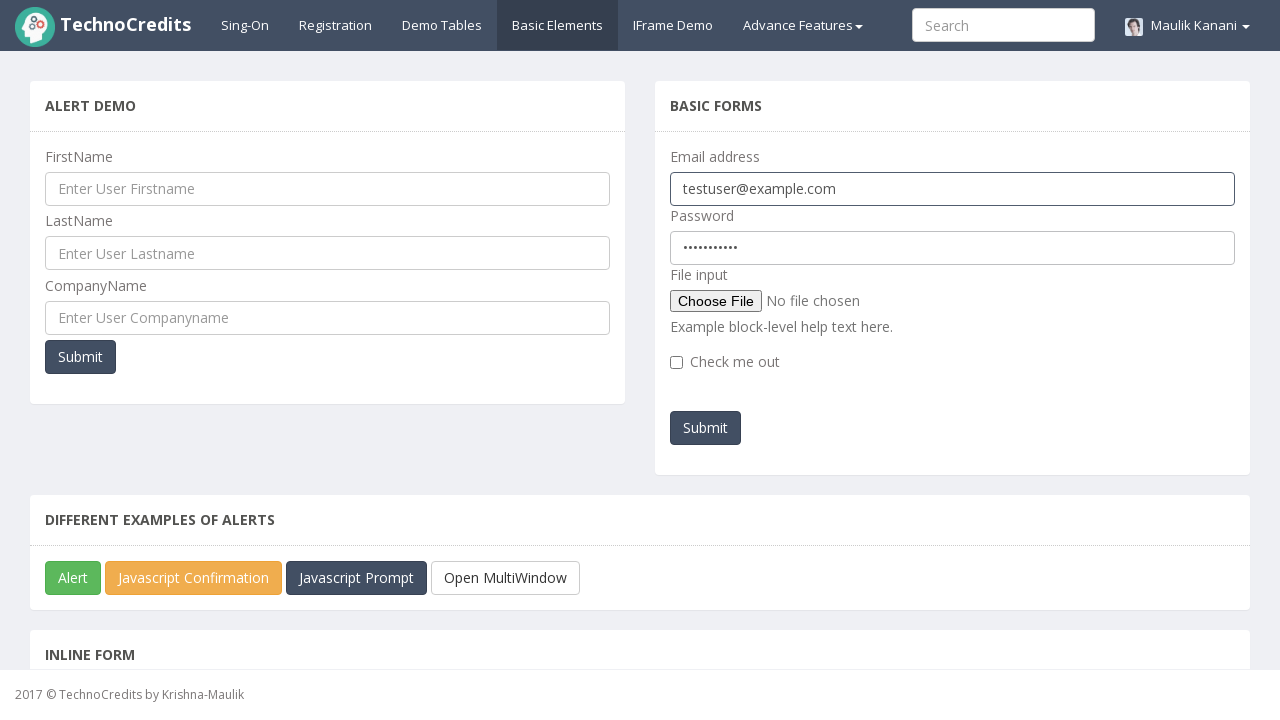

Checked the checkbox in first row at (676, 362) on xpath=//div[@id='firstRow']/div[2]//input[@type='checkbox']
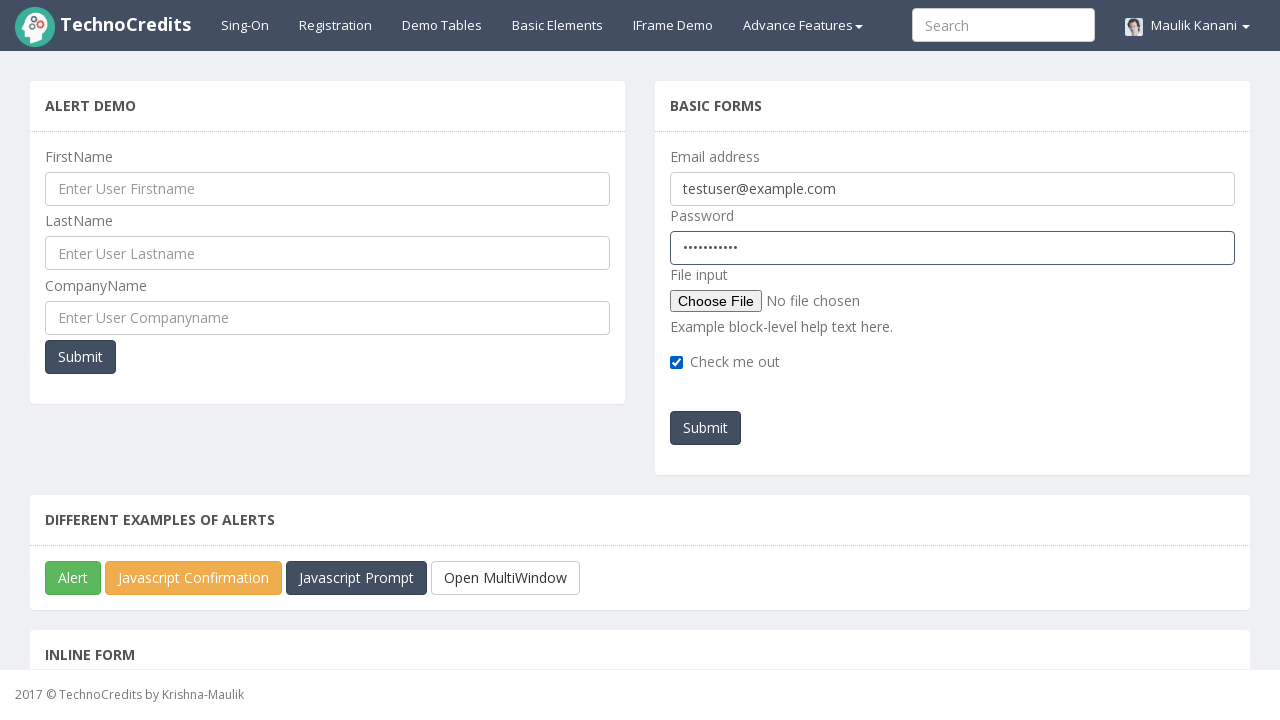

Clicked the submit button at (706, 428) on xpath=//div[@id='firstRow']//div[5]/button[@type='submit']
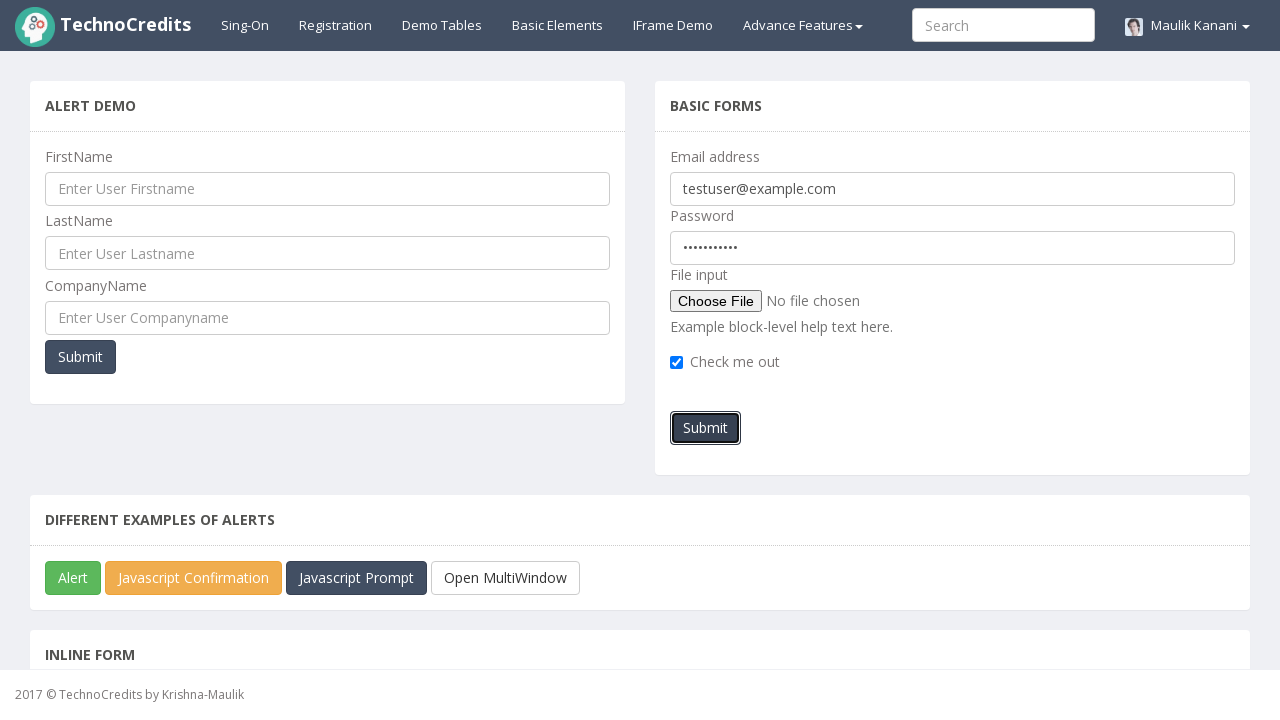

Set up dialog handler to accept alerts
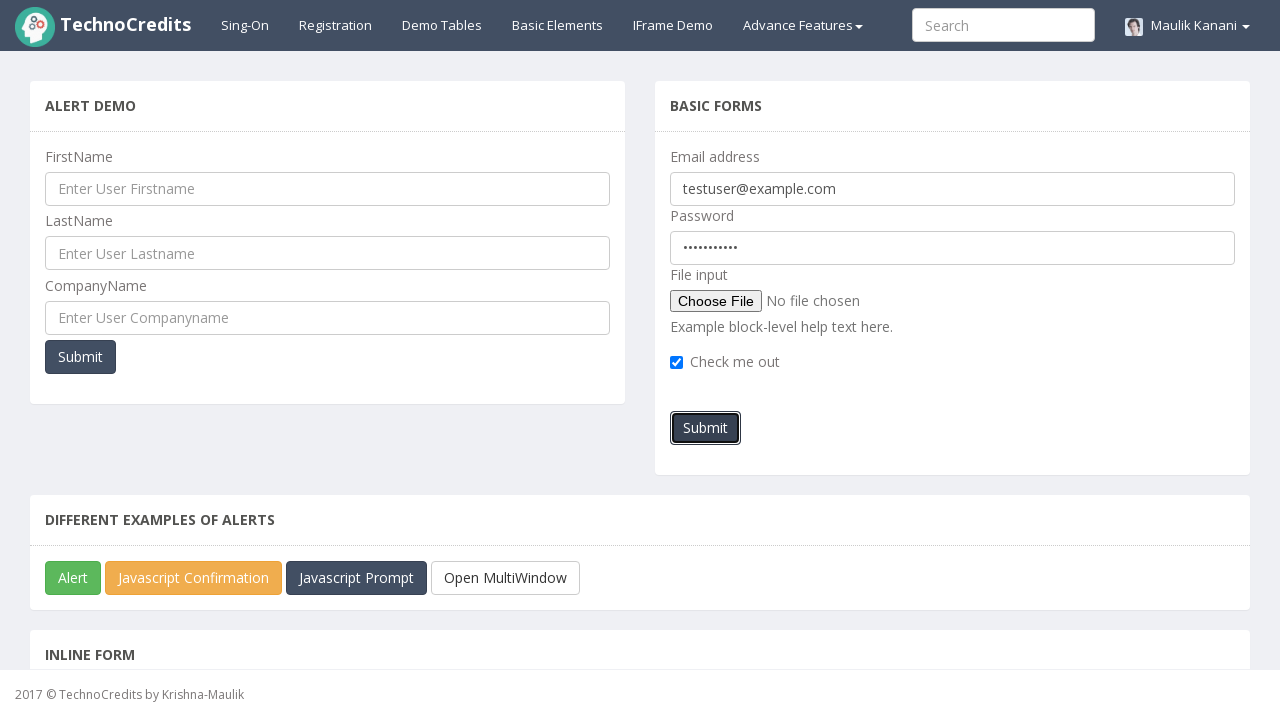

Waited 500ms for alert to appear and be handled
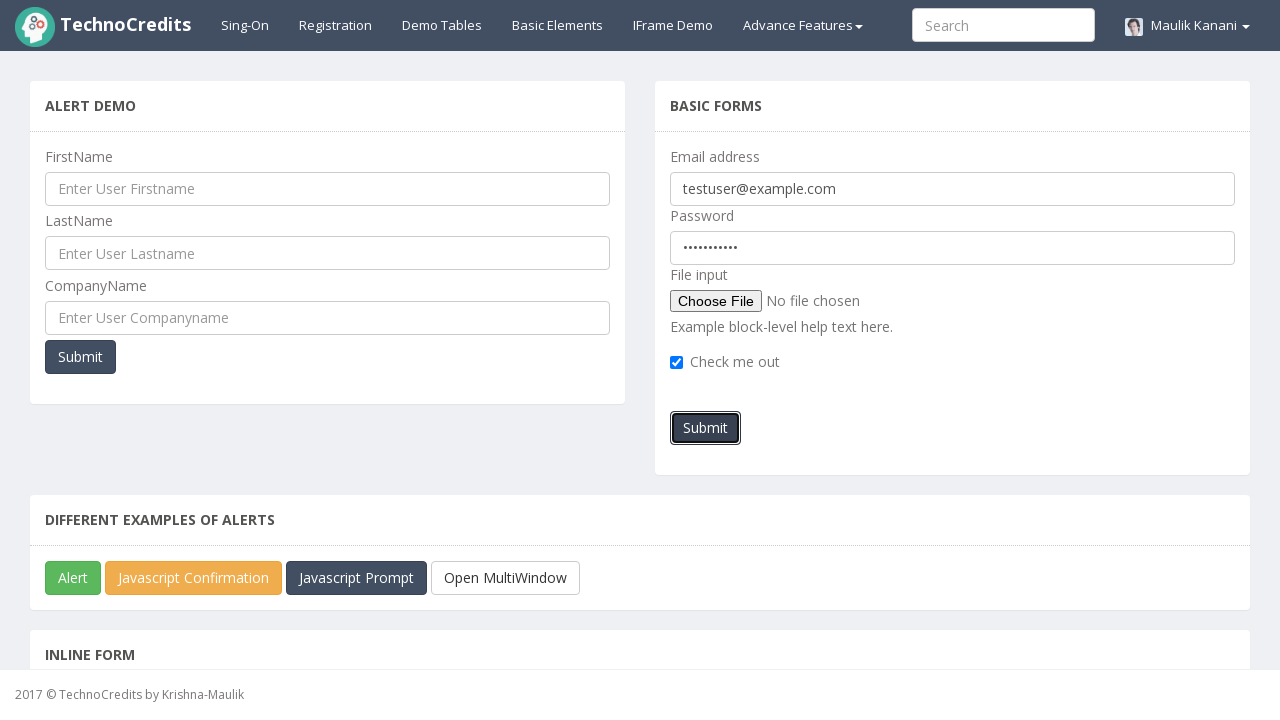

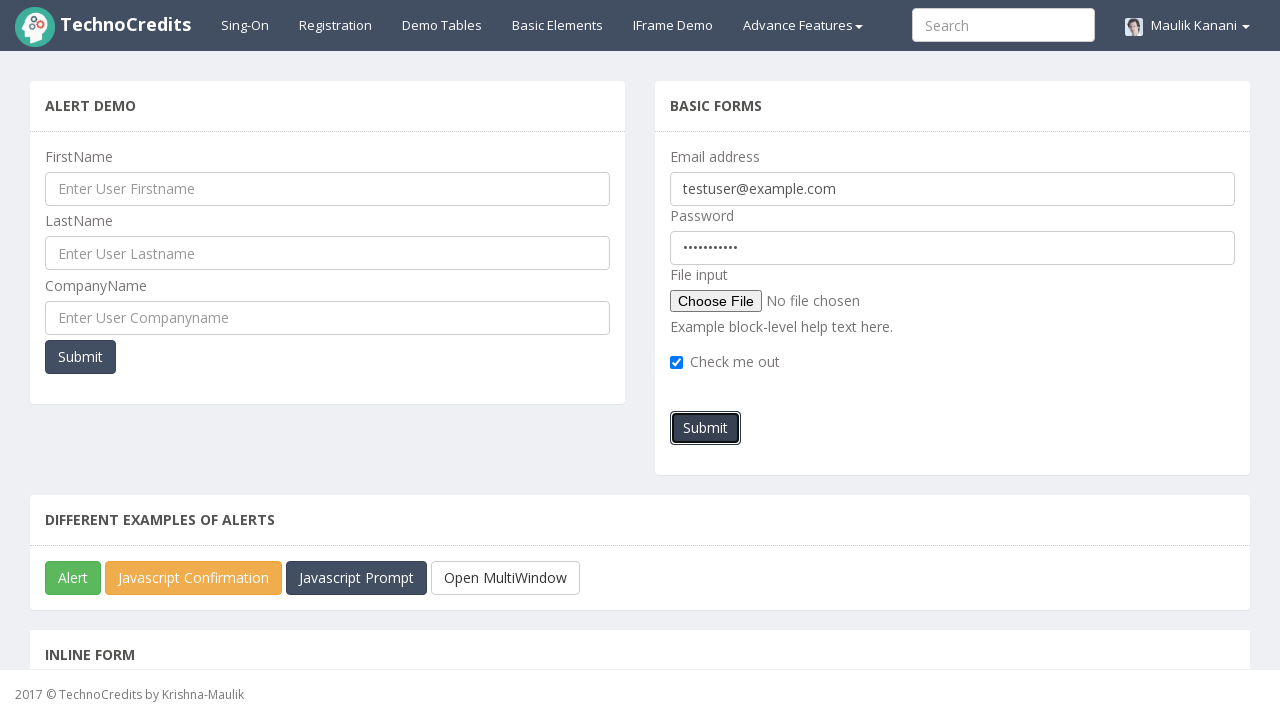